Tests registration form by filling specific required fields using placeholders and submitting the form

Starting URL: http://suninjuly.github.io/registration1.html

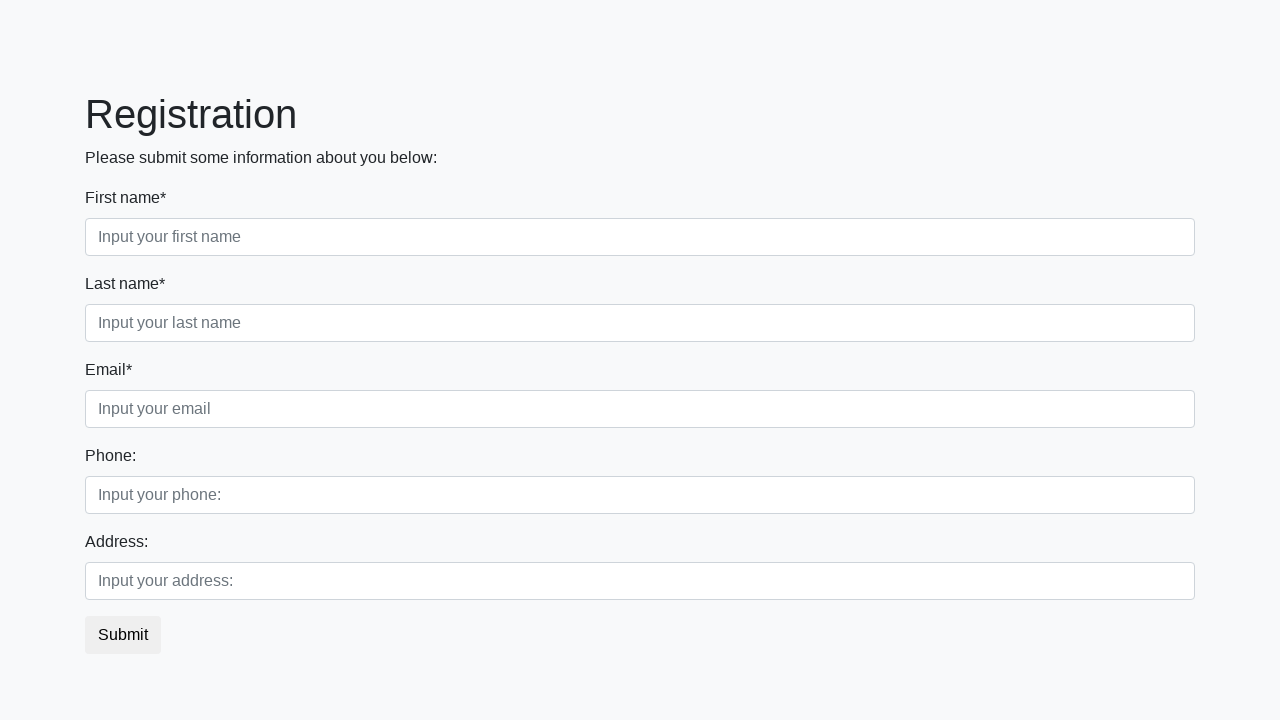

Filled first name field with 'abc123' on [placeholder="Input your first name"]
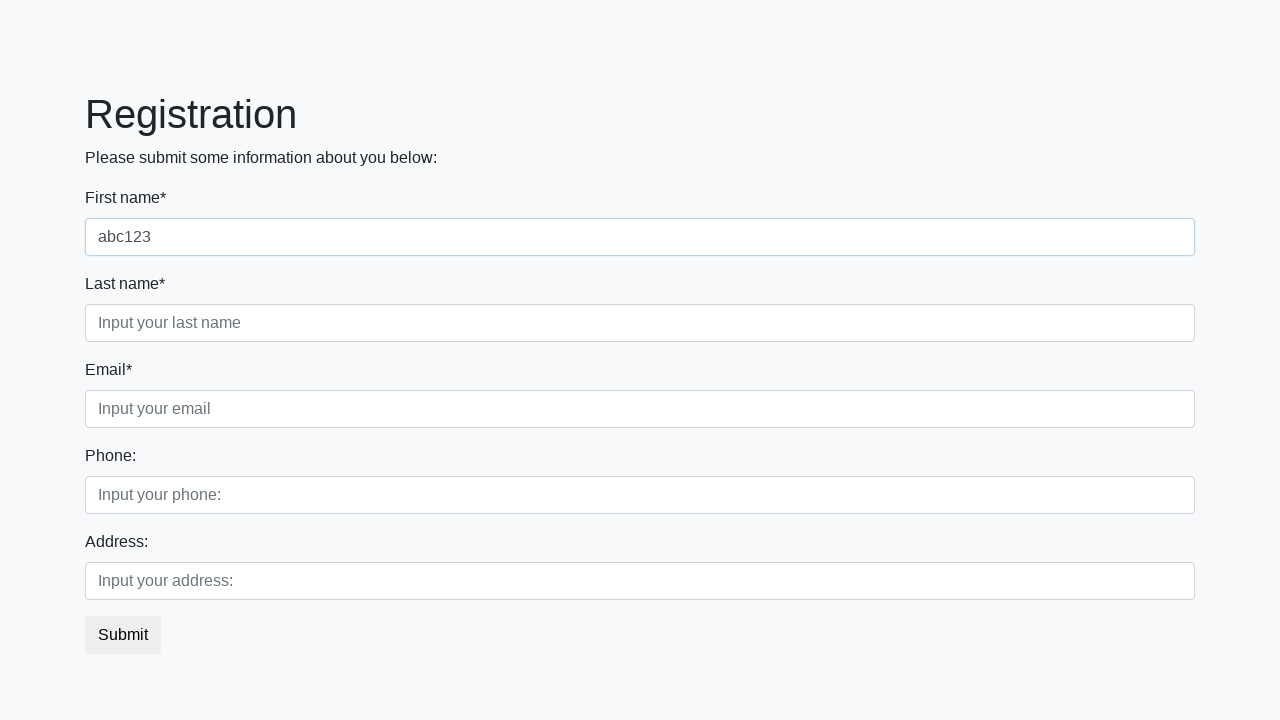

Filled last name field with 'abc123' on [placeholder="Input your last name"]
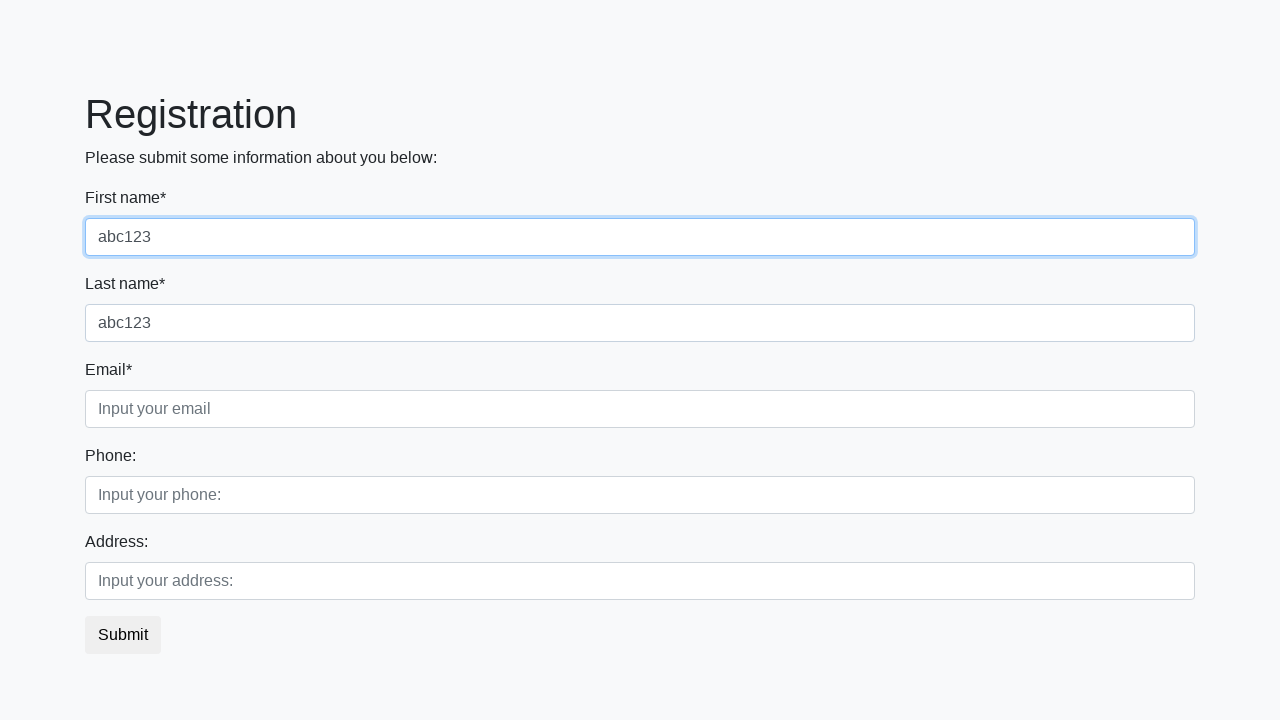

Filled email field with 'abc123' on [placeholder="Input your email"]
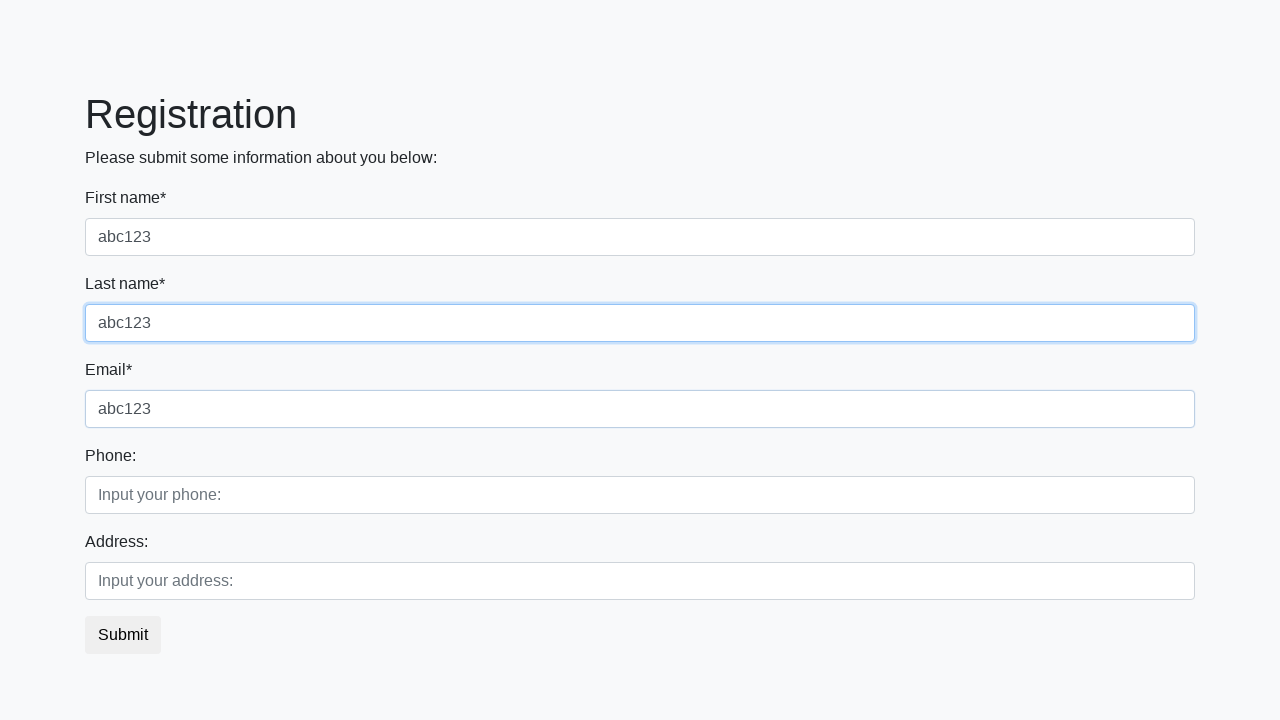

Clicked submit button to register at (123, 635) on button
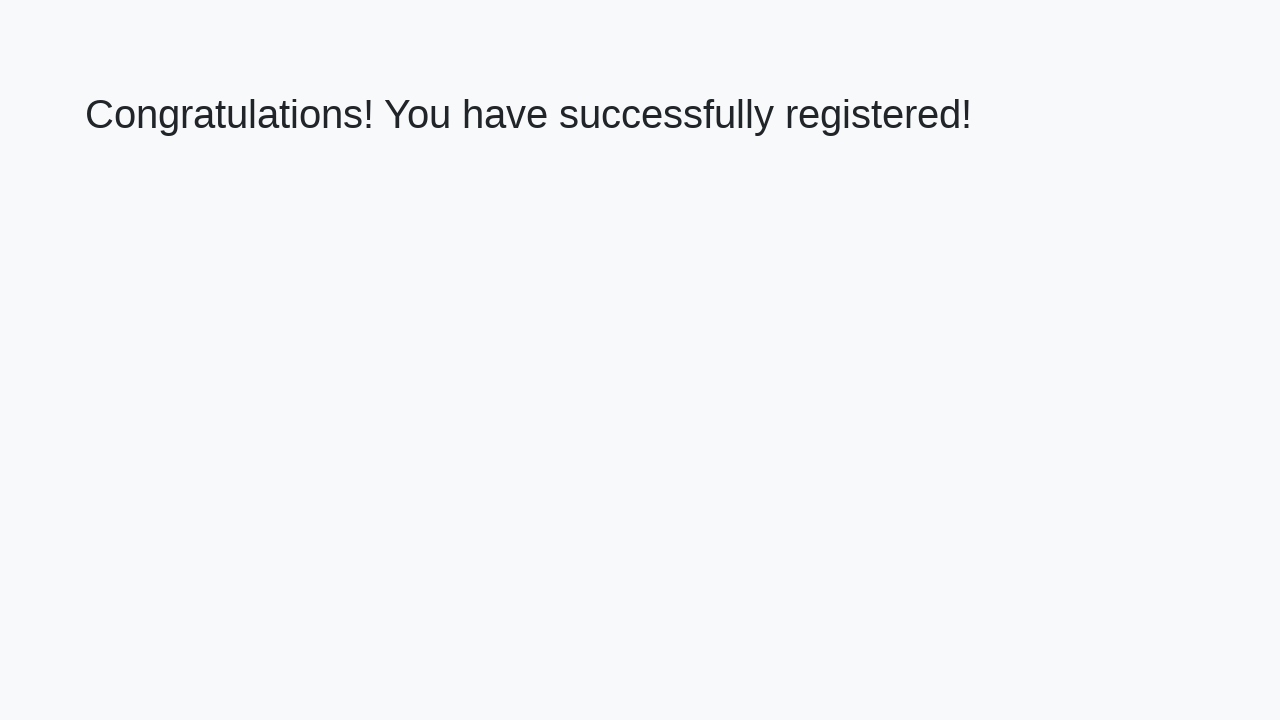

Success message heading appeared
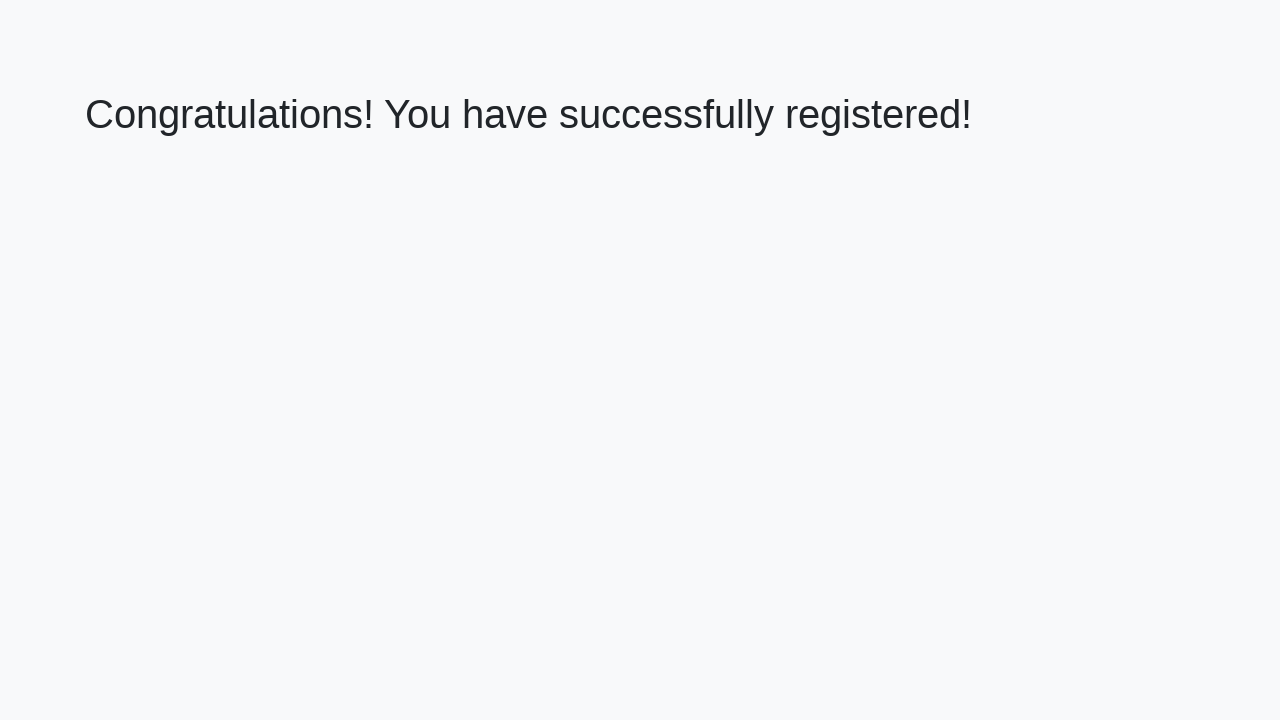

Retrieved success message text
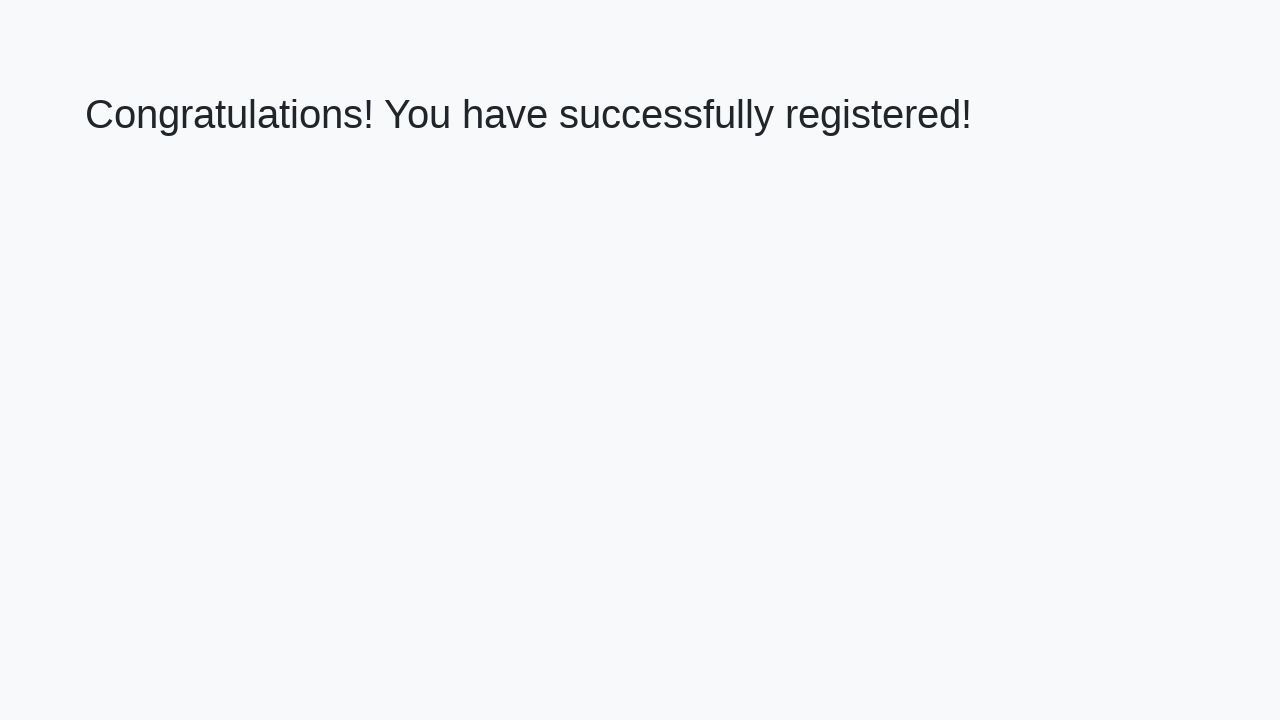

Verified success message: 'Congratulations! You have successfully registered!'
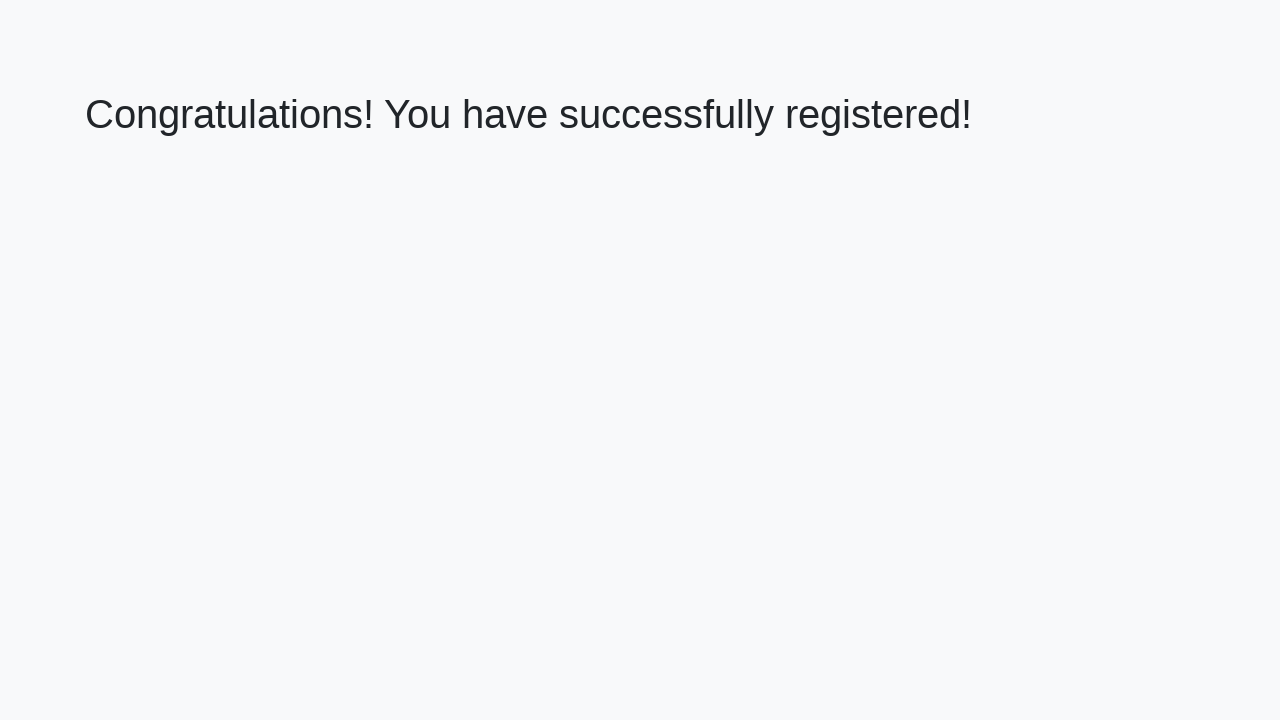

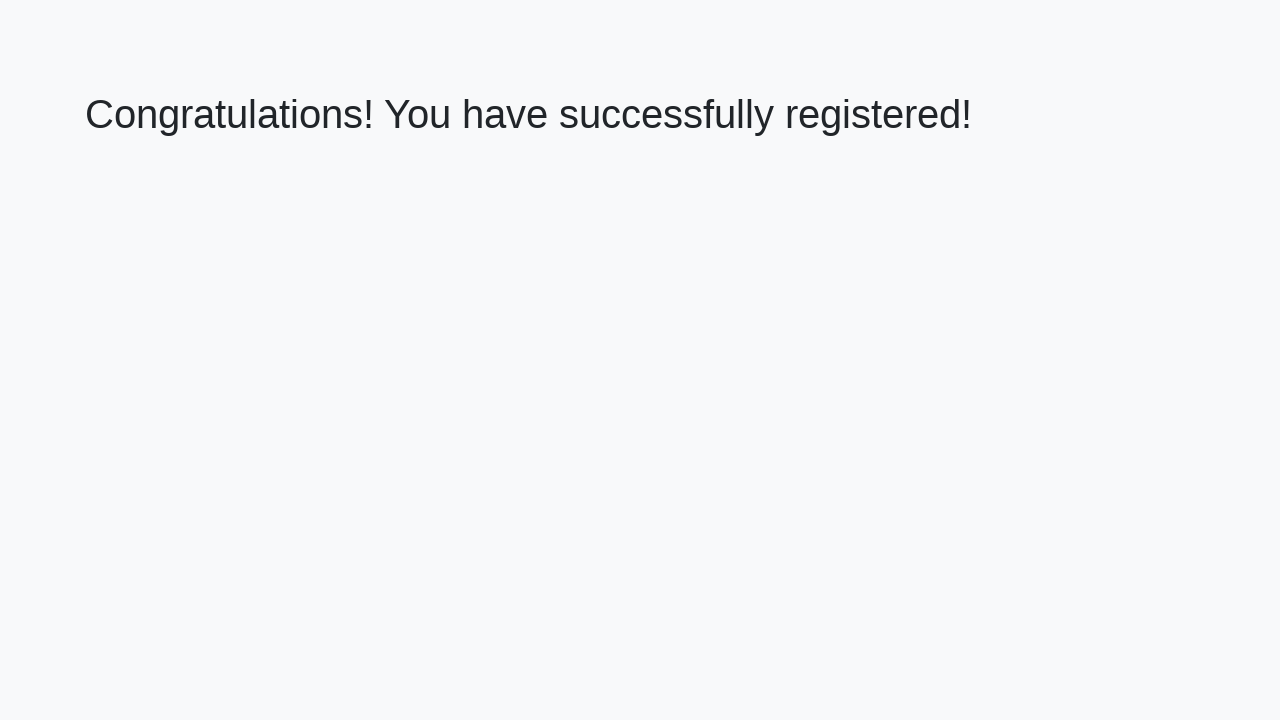